Tests navigation through jQuery UI demos page by clicking on various demo links (Draggable, Droppable, Resizable, Selectable, Sortable) and navigating back after each visit

Starting URL: https://jqueryui.com/

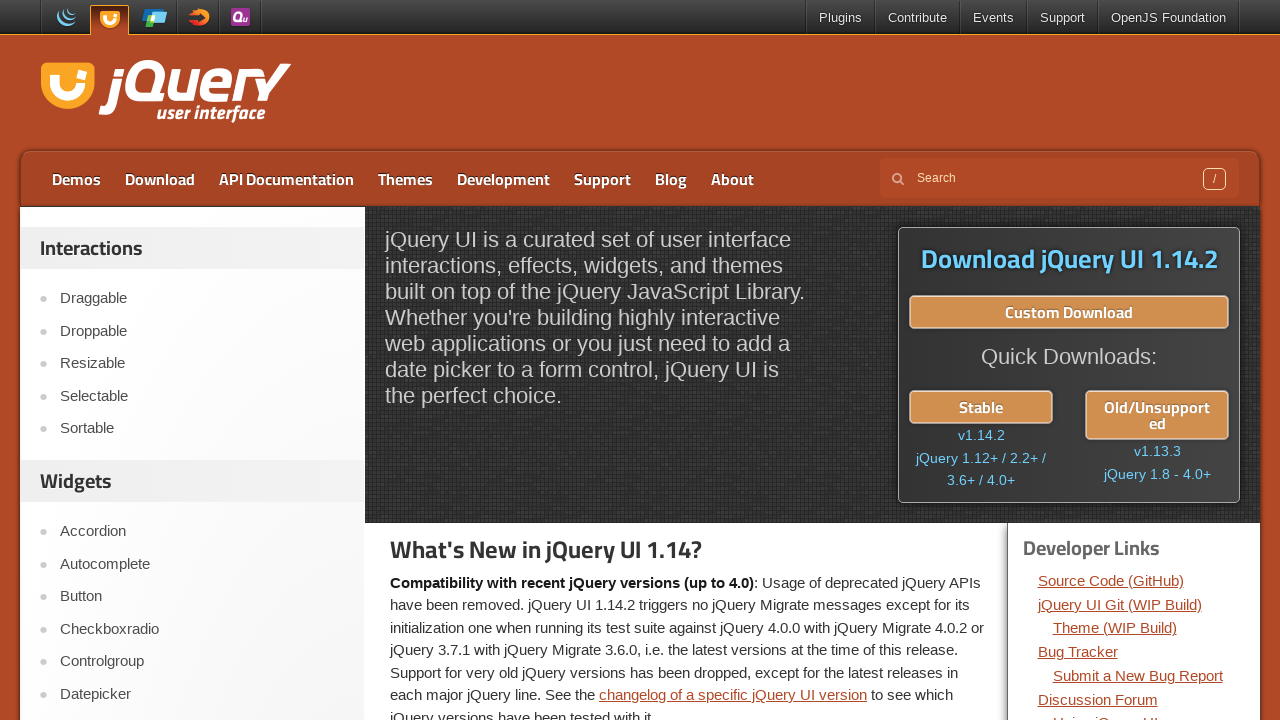

Clicked on Demos link at (76, 179) on text=Demos
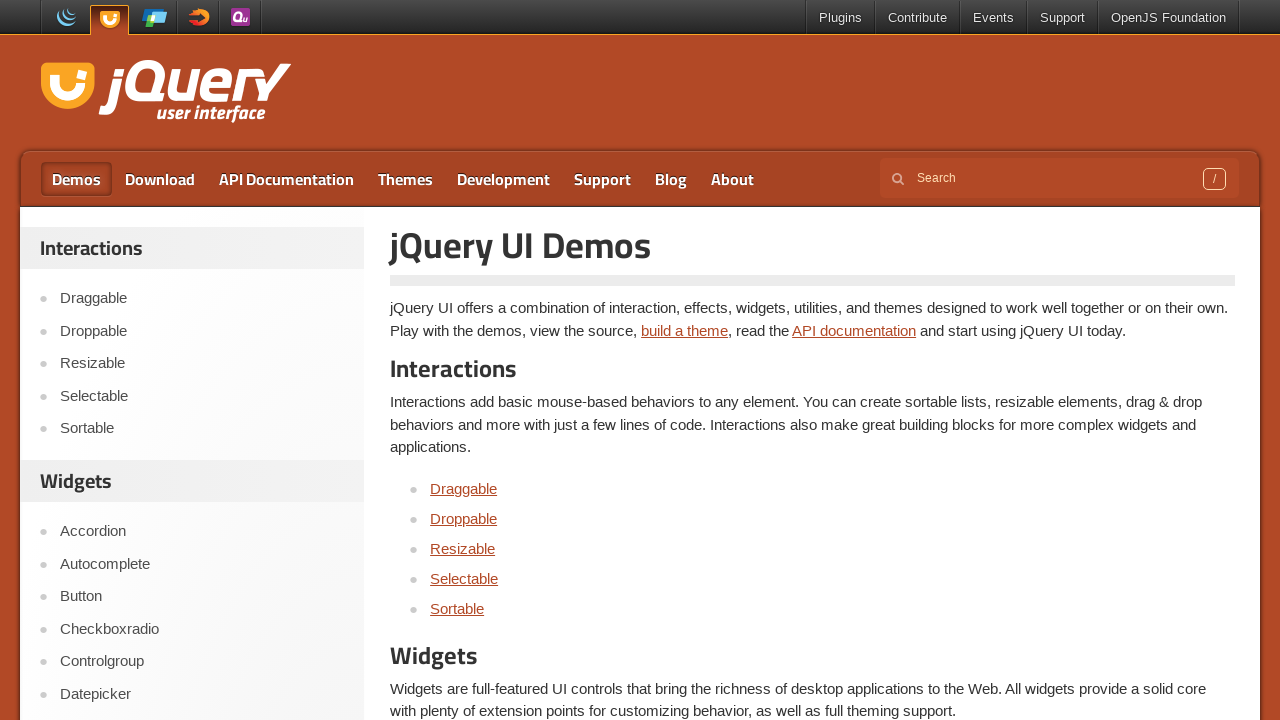

Demos page loaded
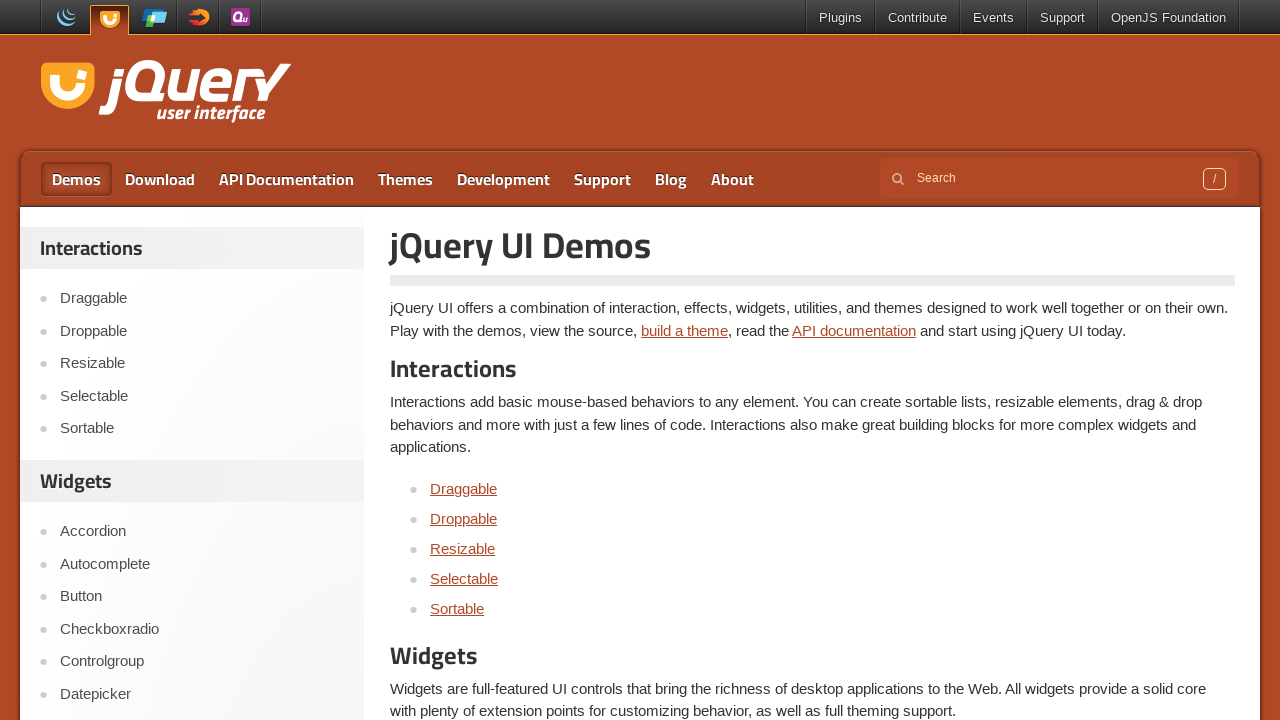

Clicked on Draggable demo link at (464, 488) on a:text('Draggable')
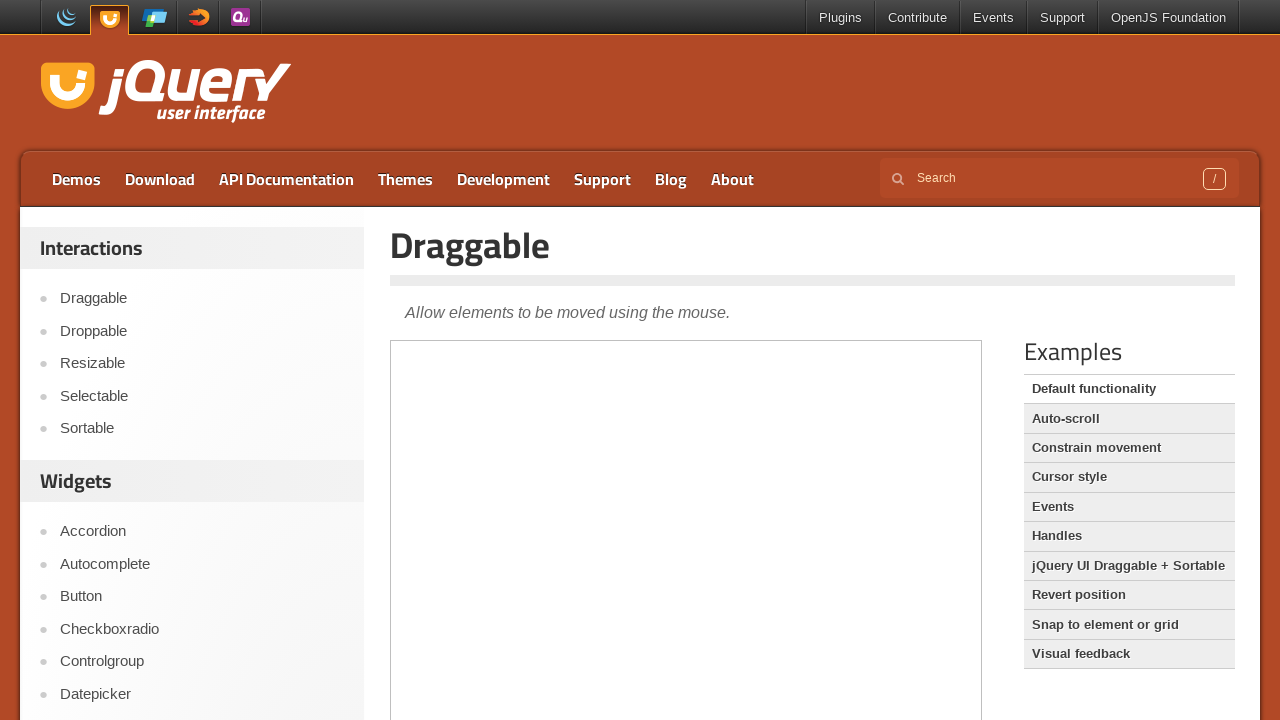

Draggable demo page loaded
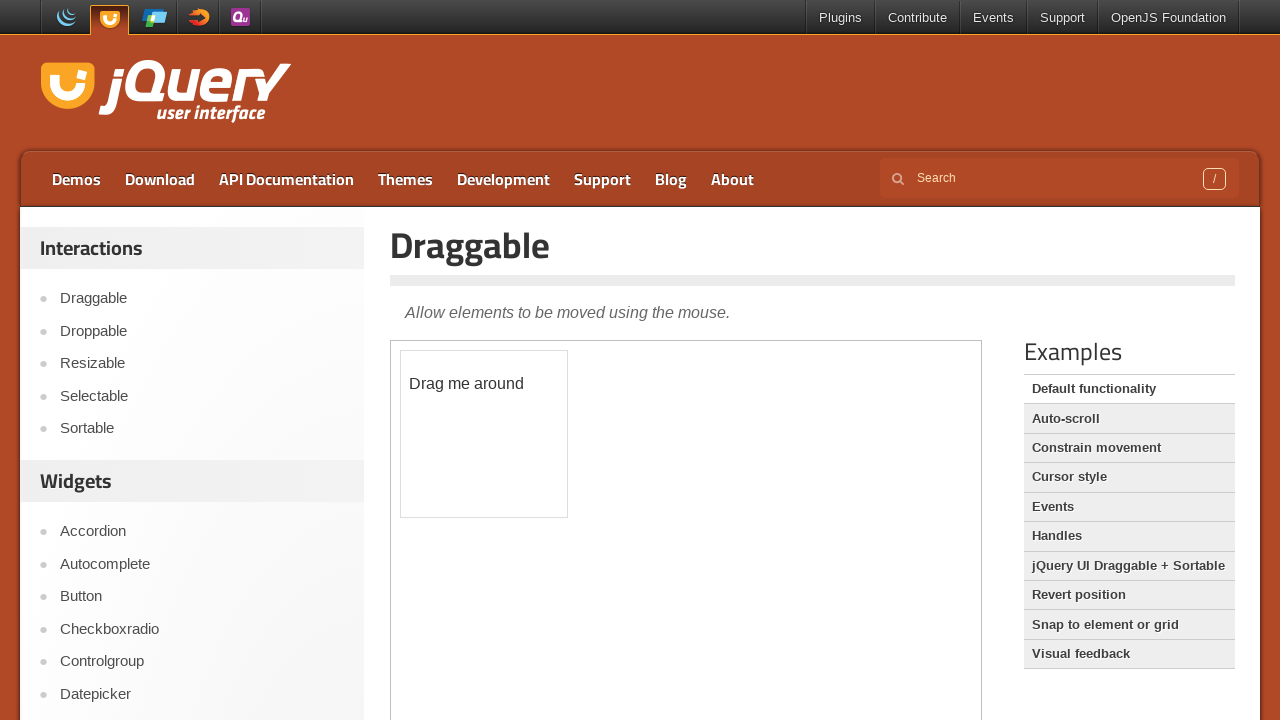

Navigated back to demos page from Draggable
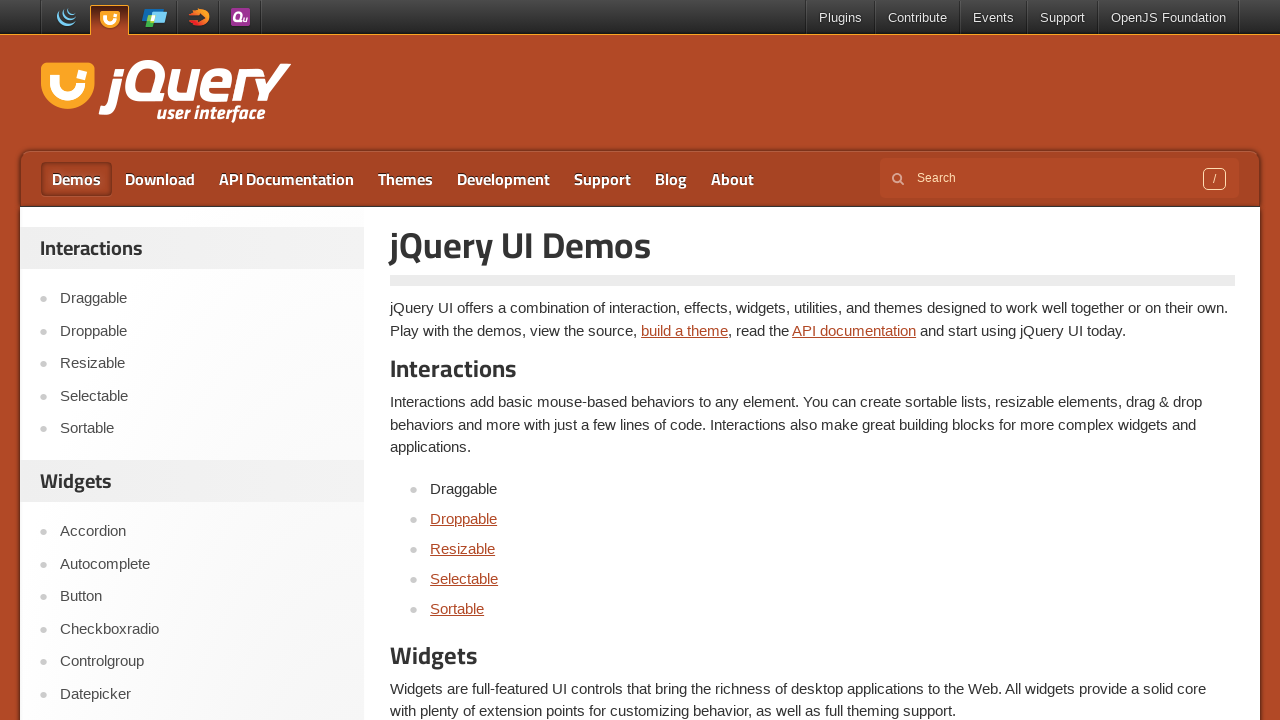

Demos page reloaded after navigation
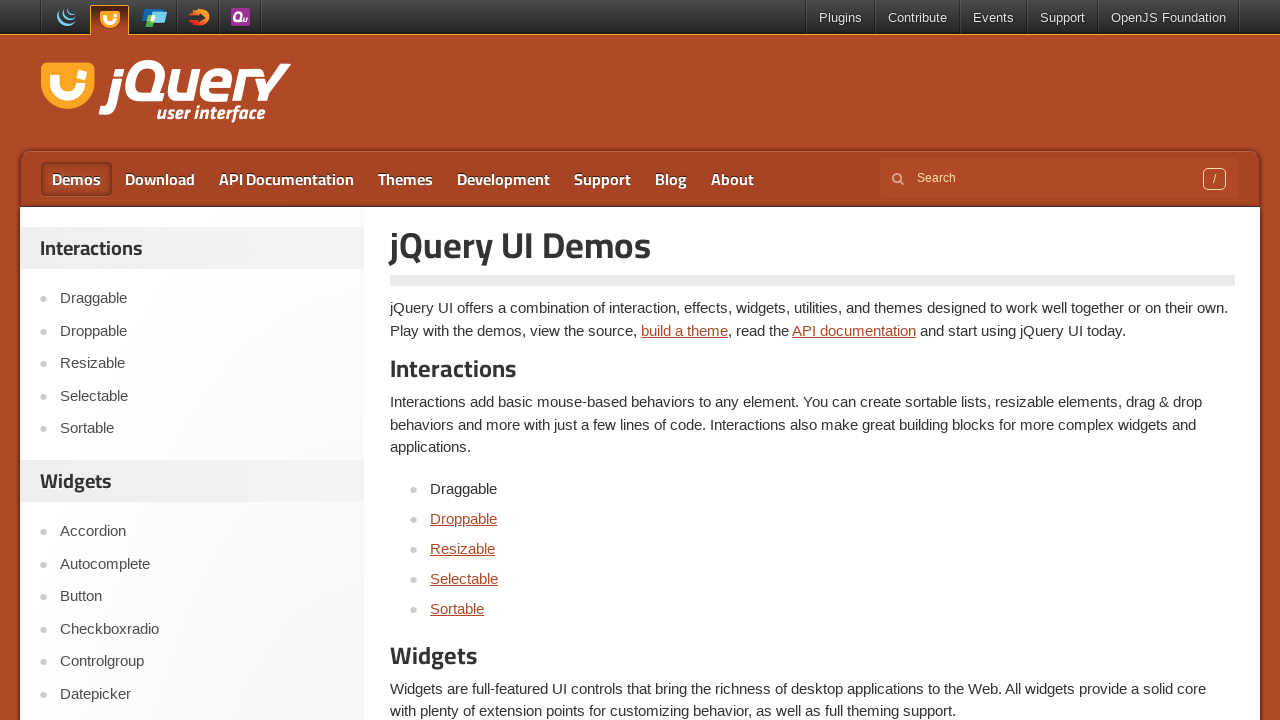

Clicked on Droppable demo link at (464, 518) on text=Droppable
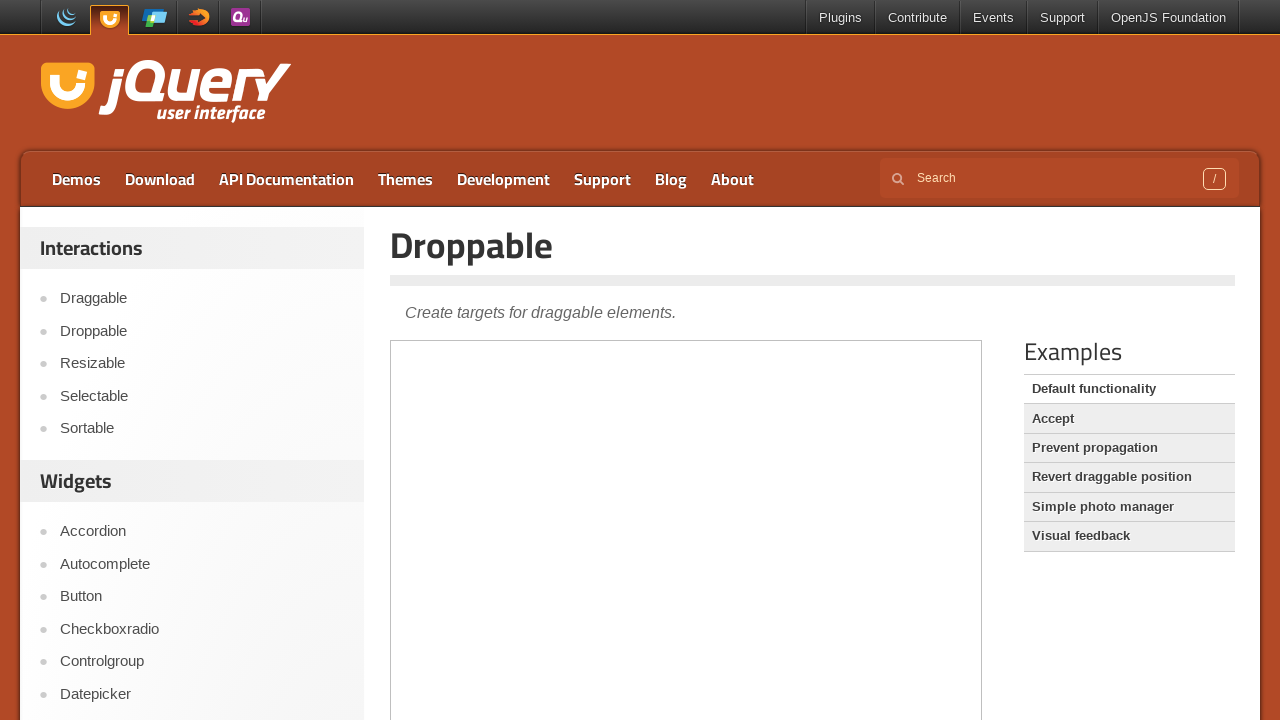

Droppable demo page loaded
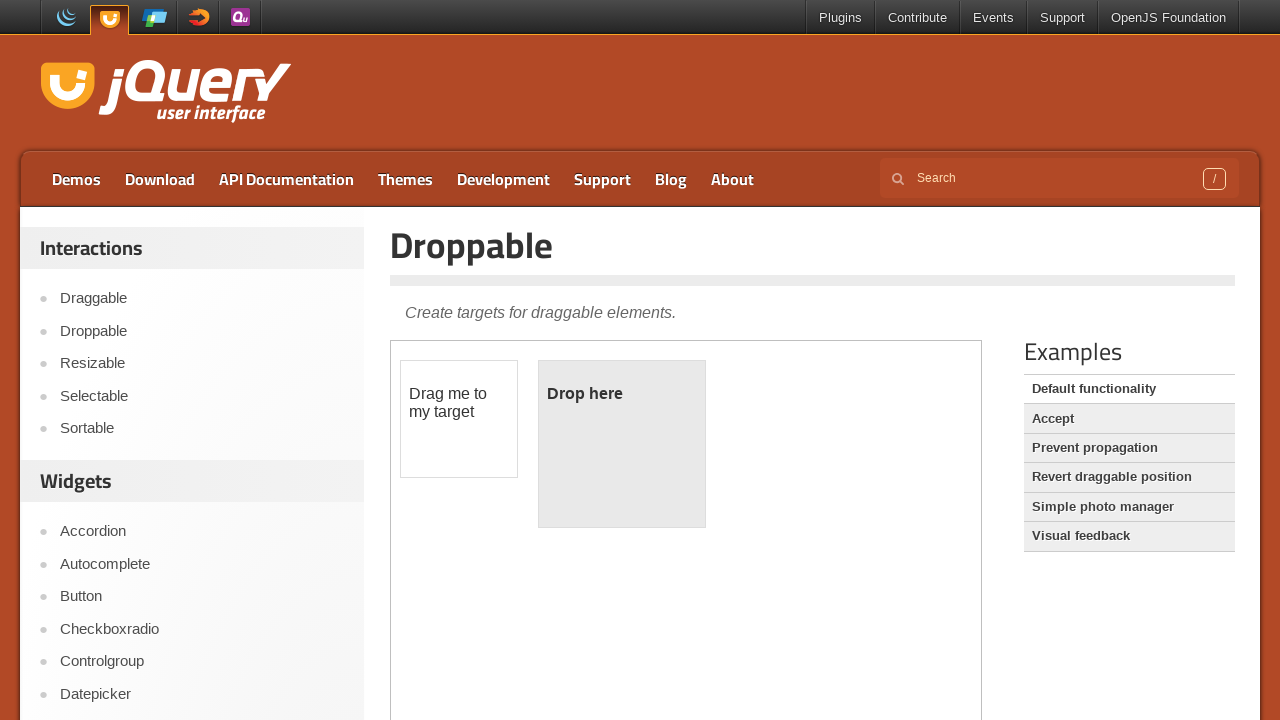

Navigated back to demos page from Droppable
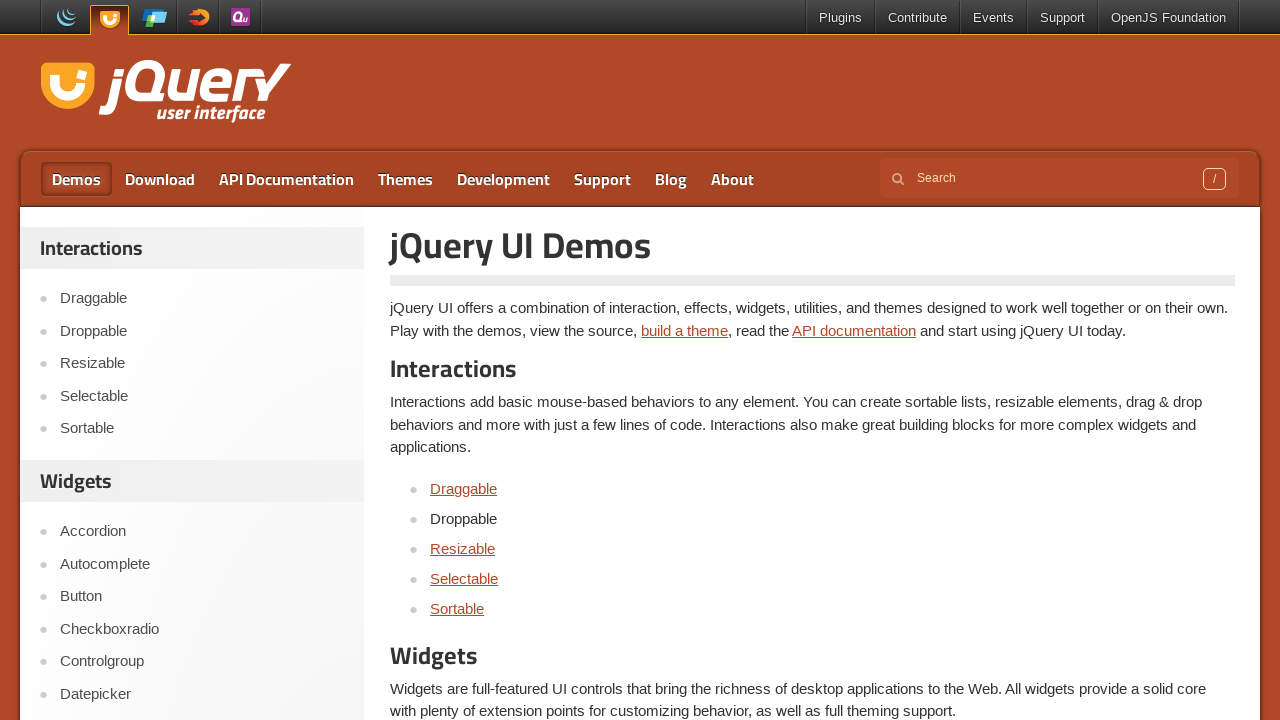

Demos page reloaded after navigation
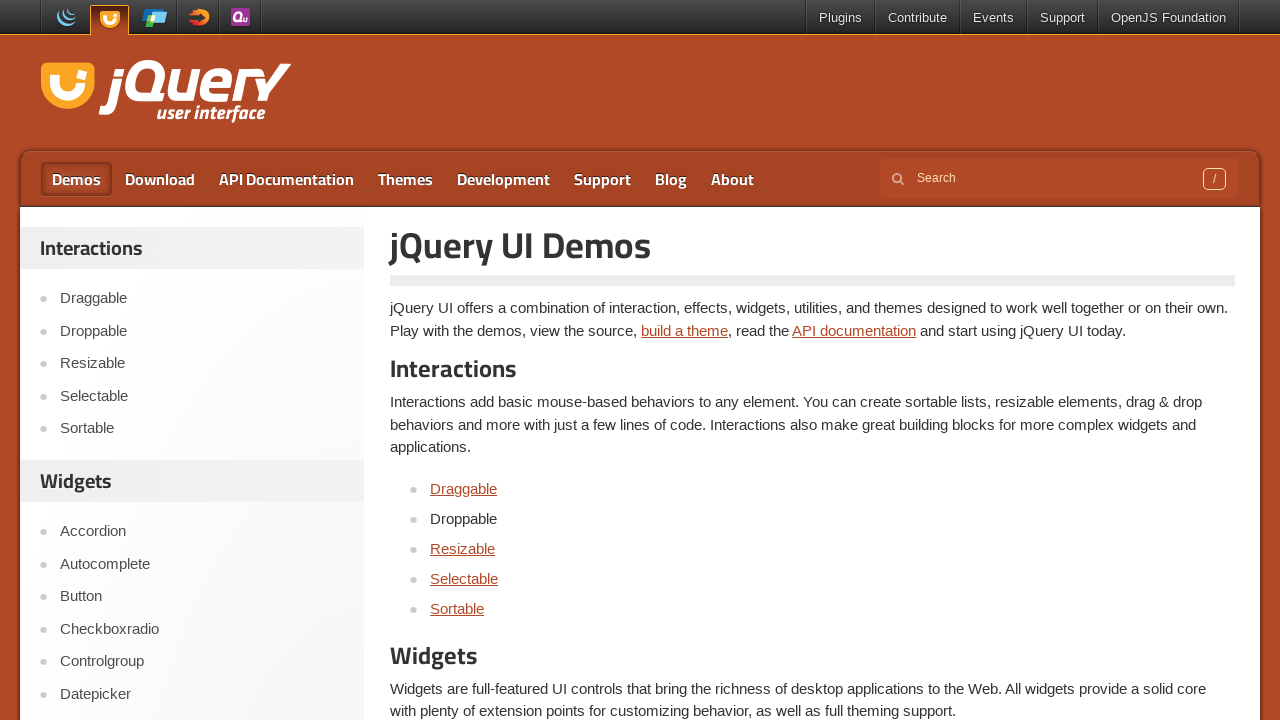

Clicked on Resizable demo link at (463, 548) on a:text('Resizable')
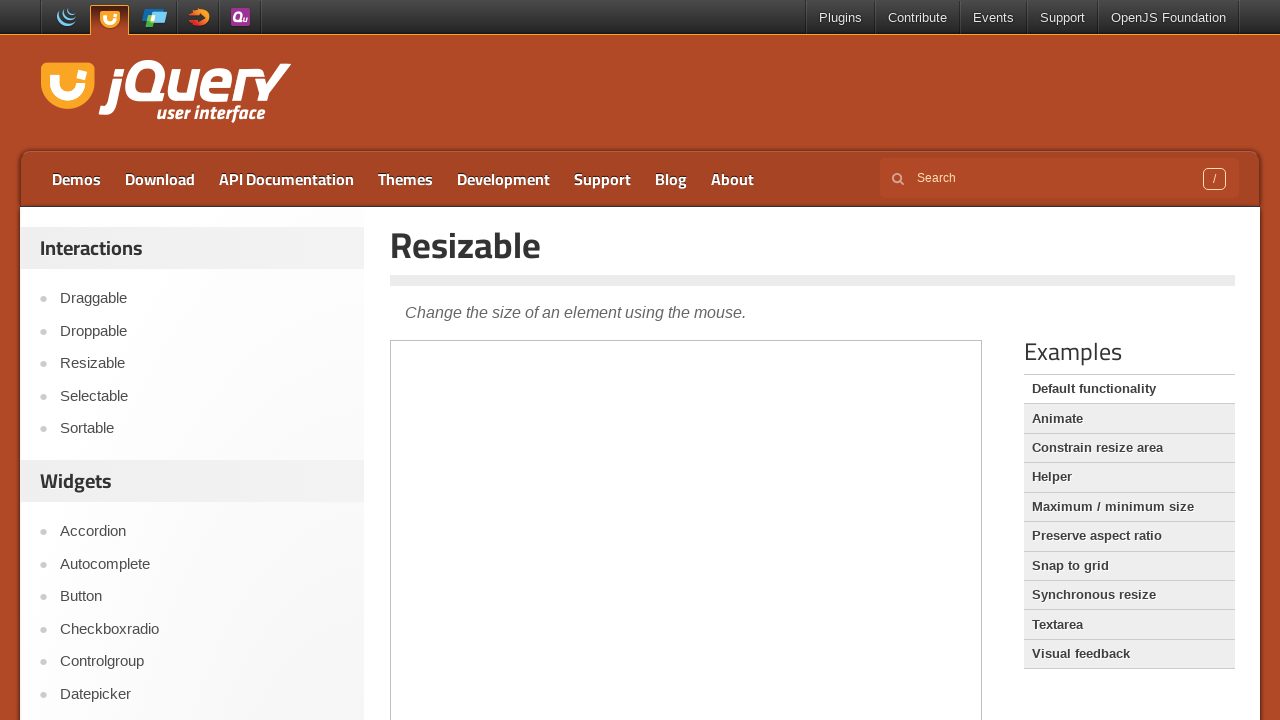

Resizable demo page loaded
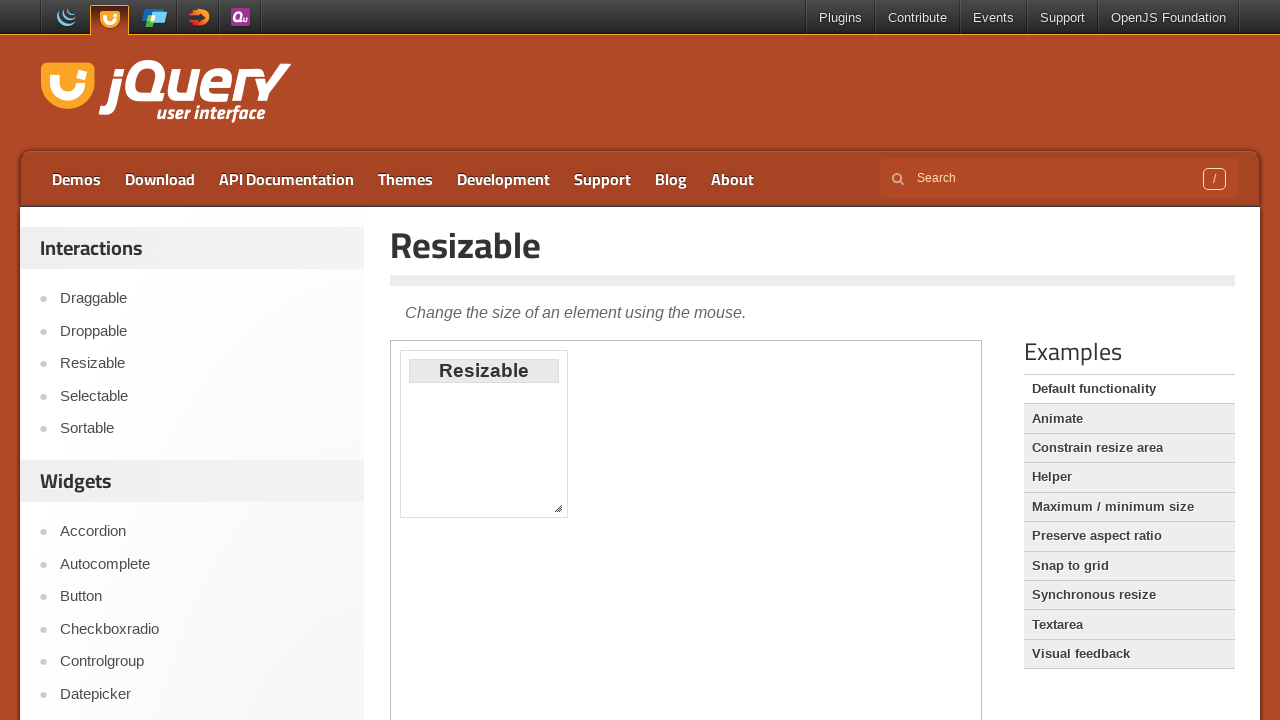

Navigated back to demos page from Resizable
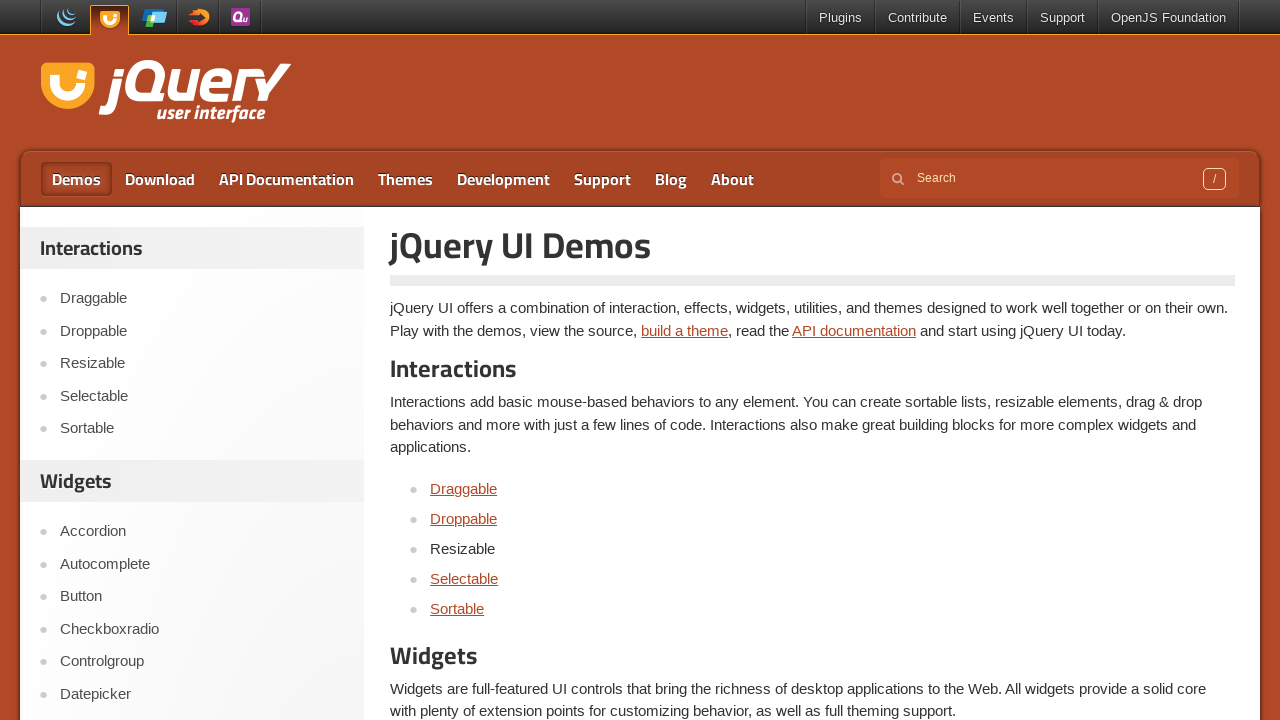

Demos page reloaded after navigation
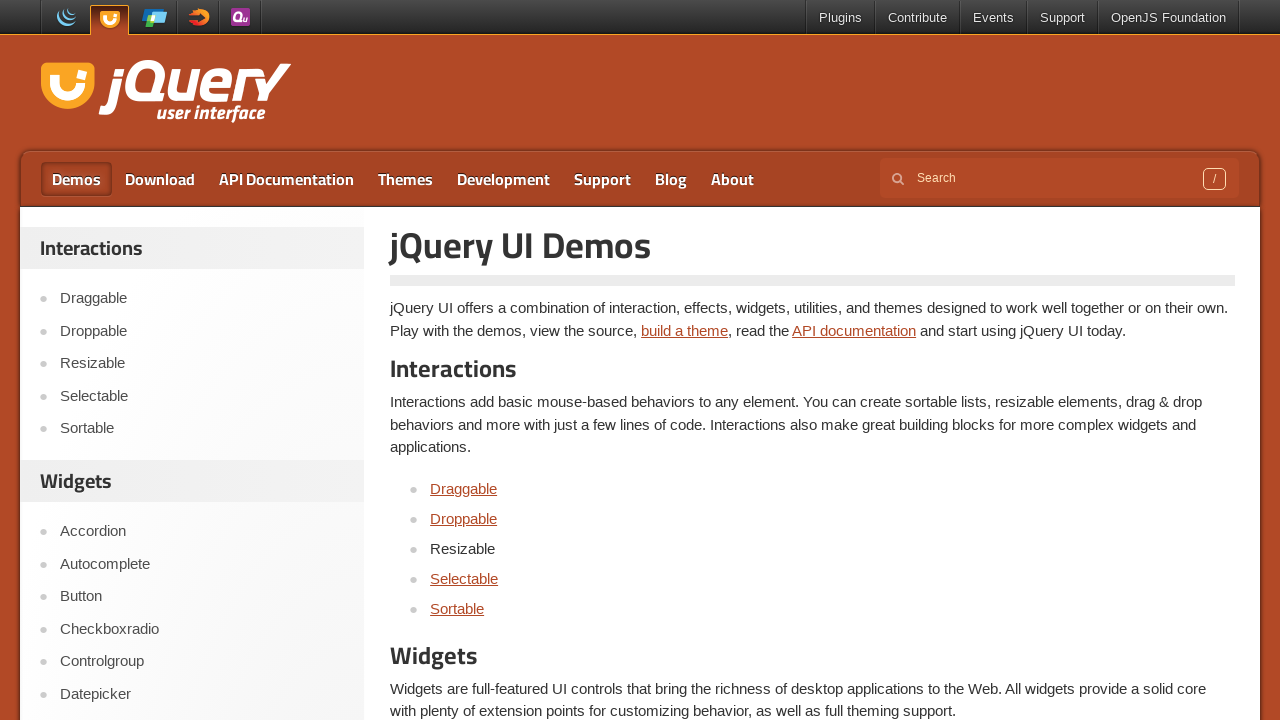

Clicked on Selectable demo link at (464, 578) on text=Selectable
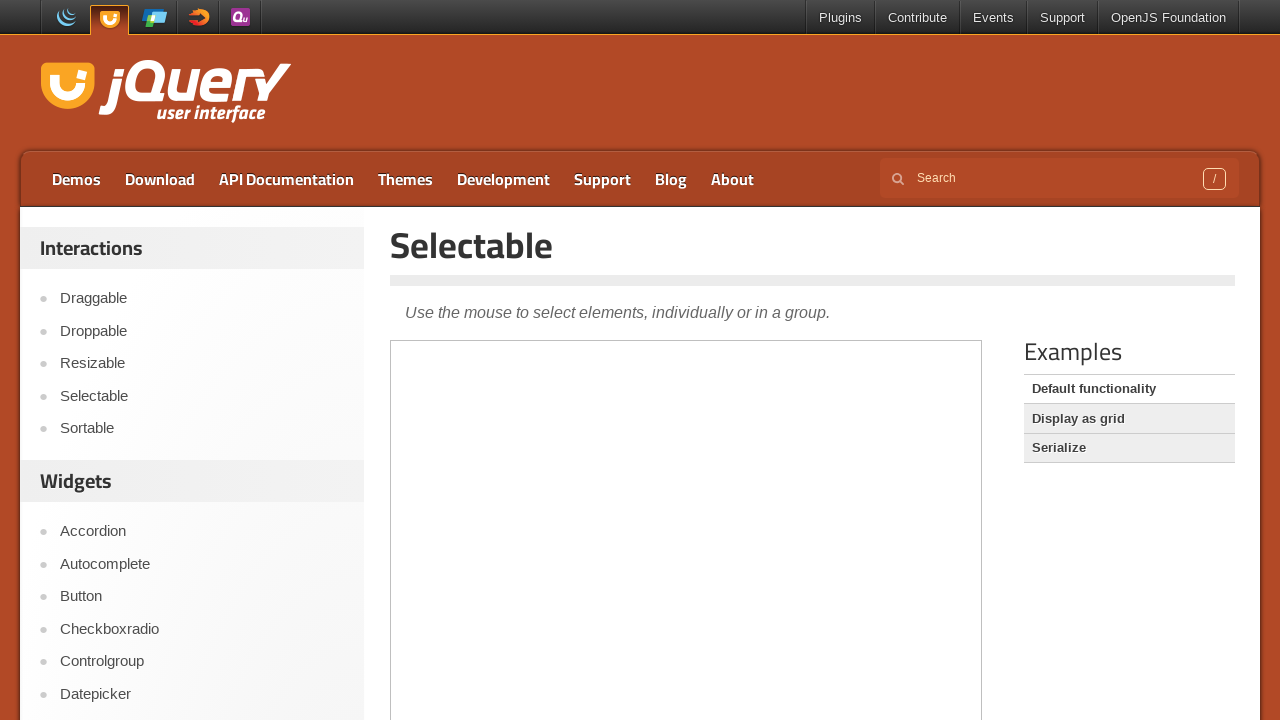

Selectable demo page loaded
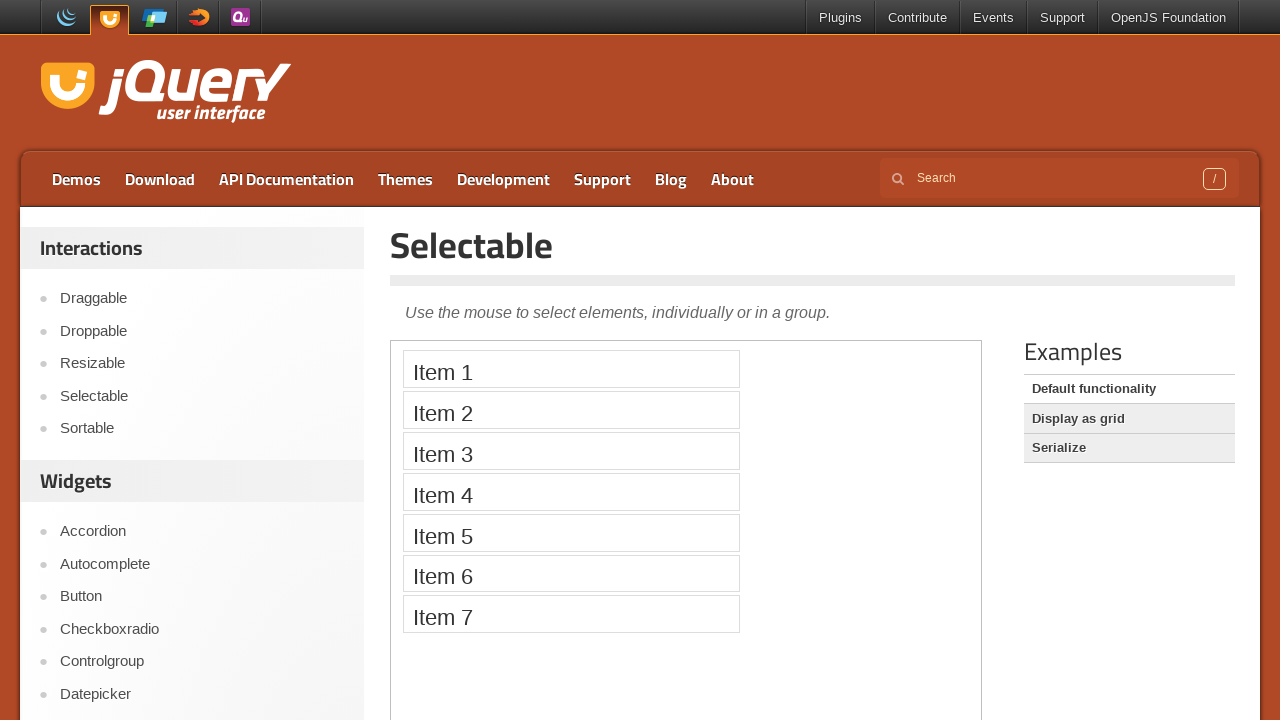

Navigated back to demos page from Selectable
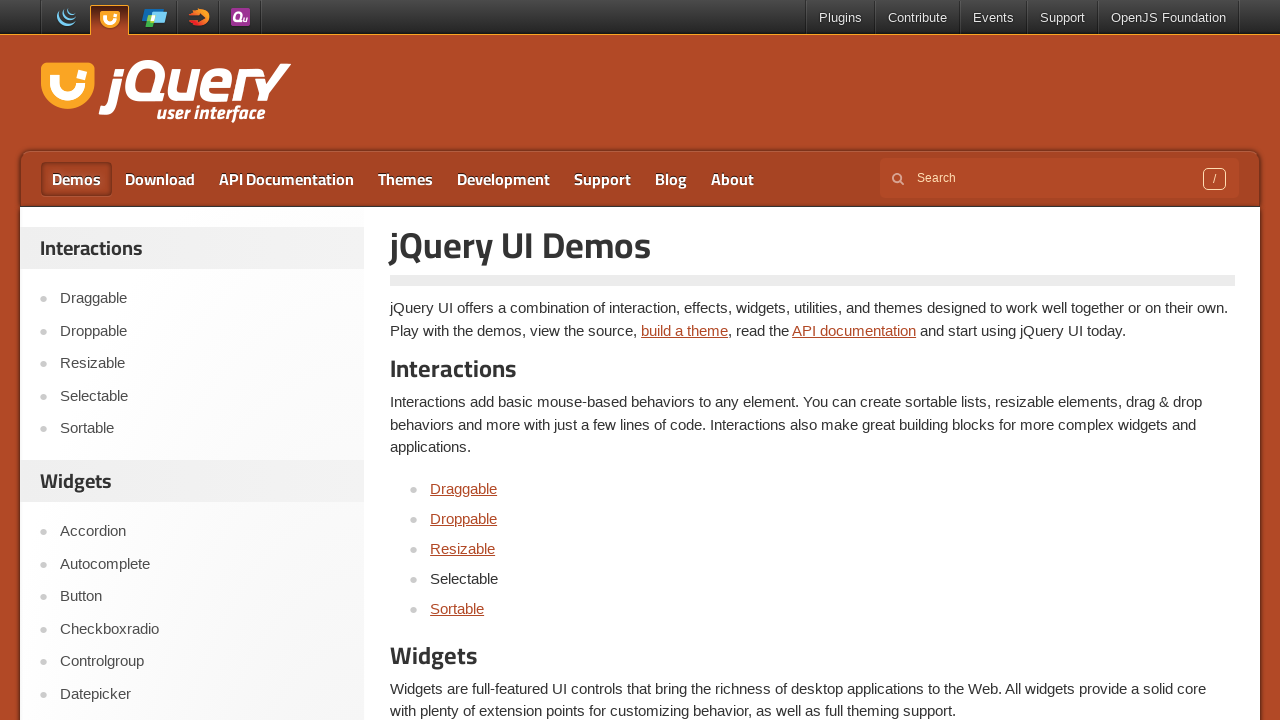

Demos page reloaded after navigation
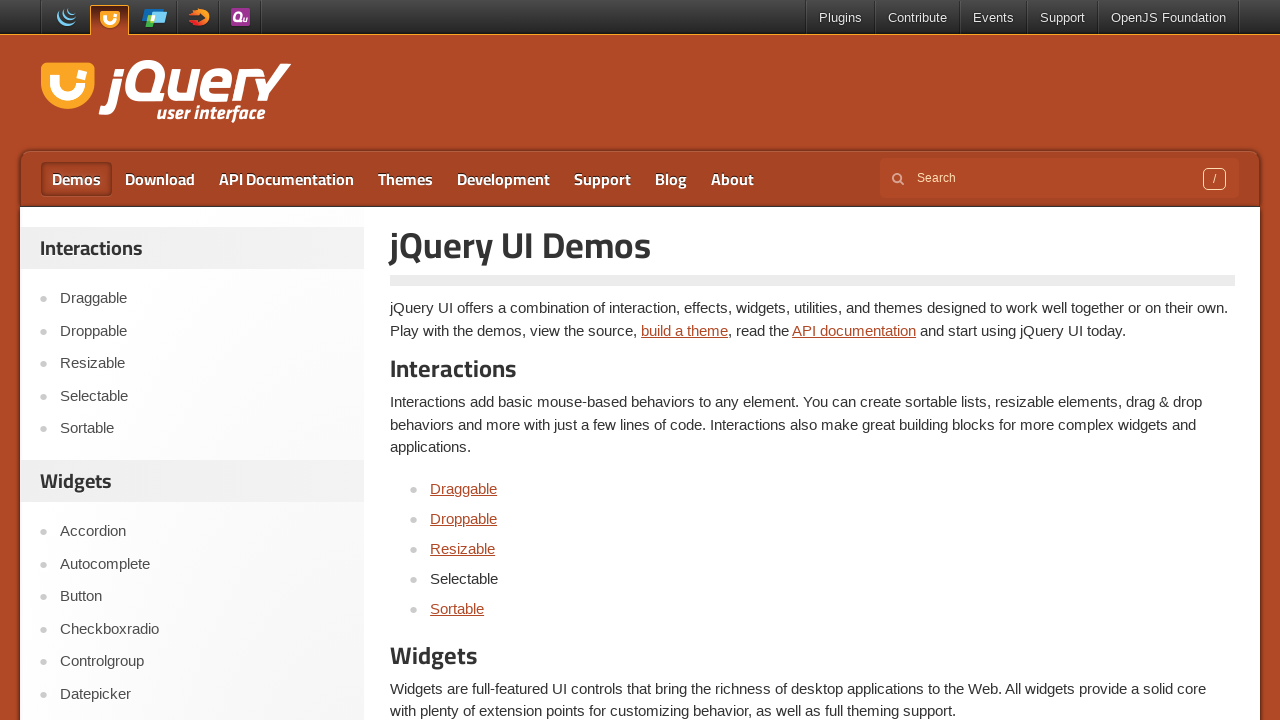

Clicked on Sortable demo link at (457, 608) on a:text('Sortable')
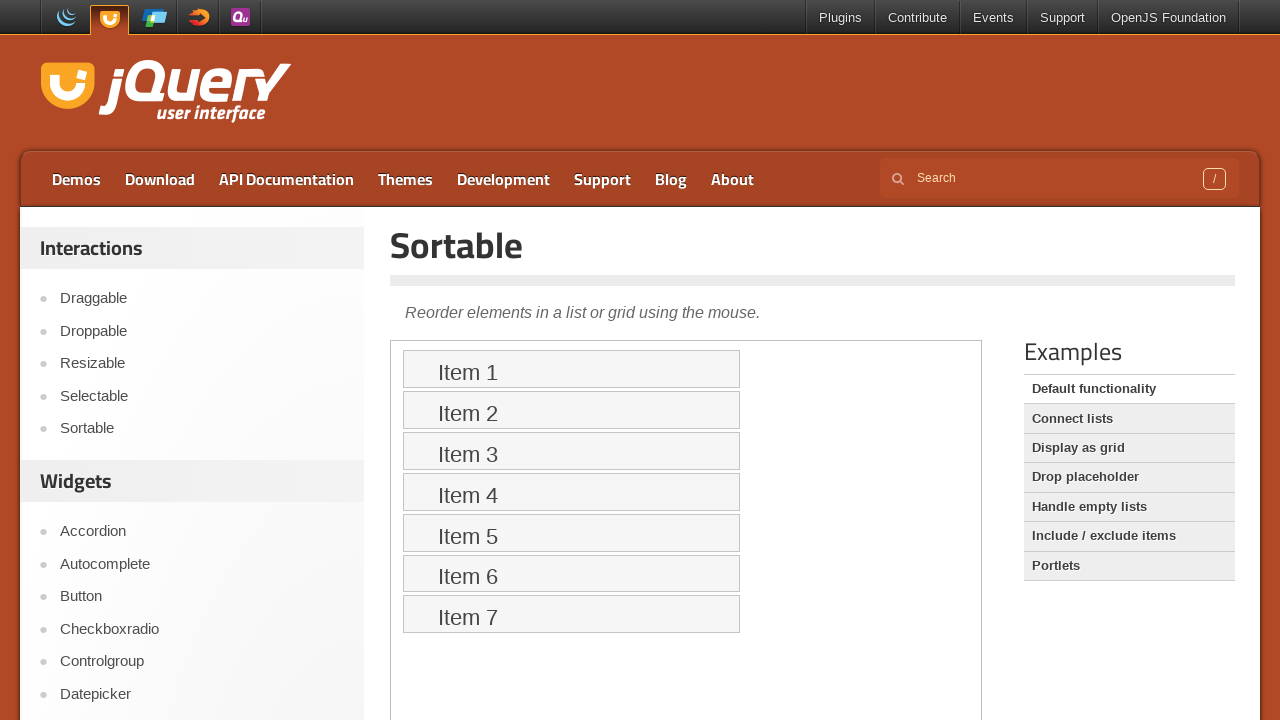

Sortable demo page loaded
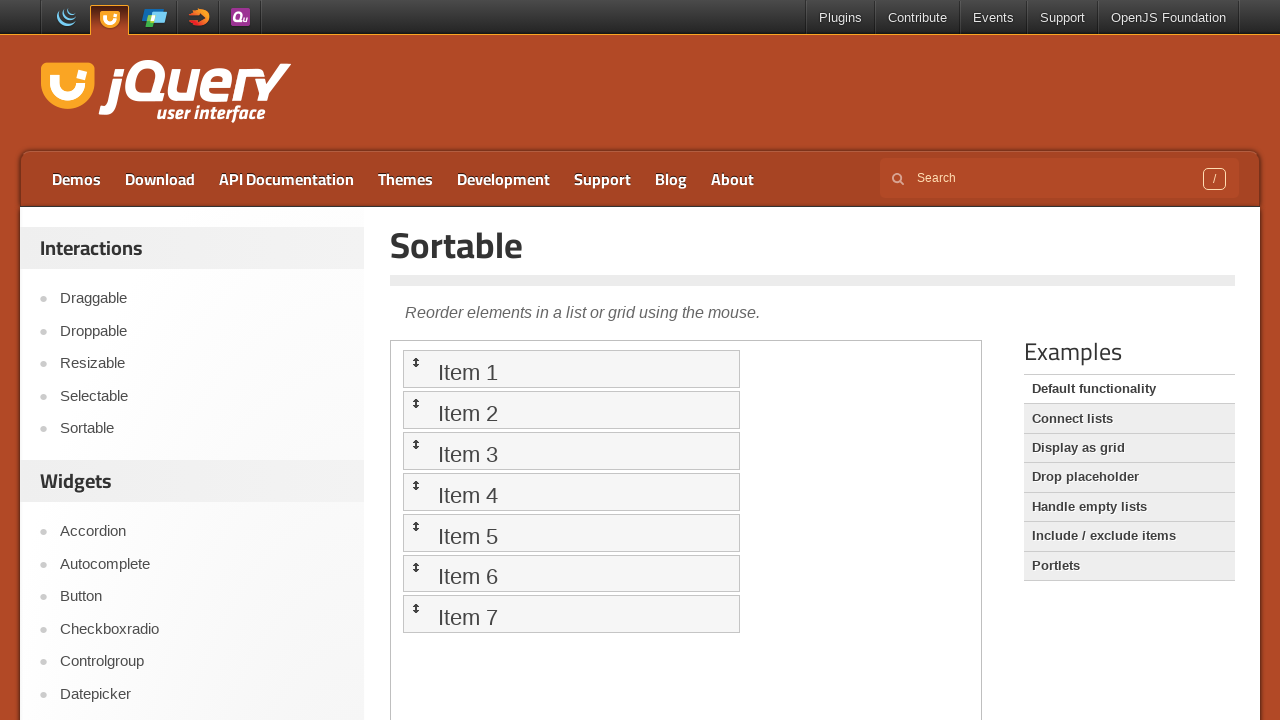

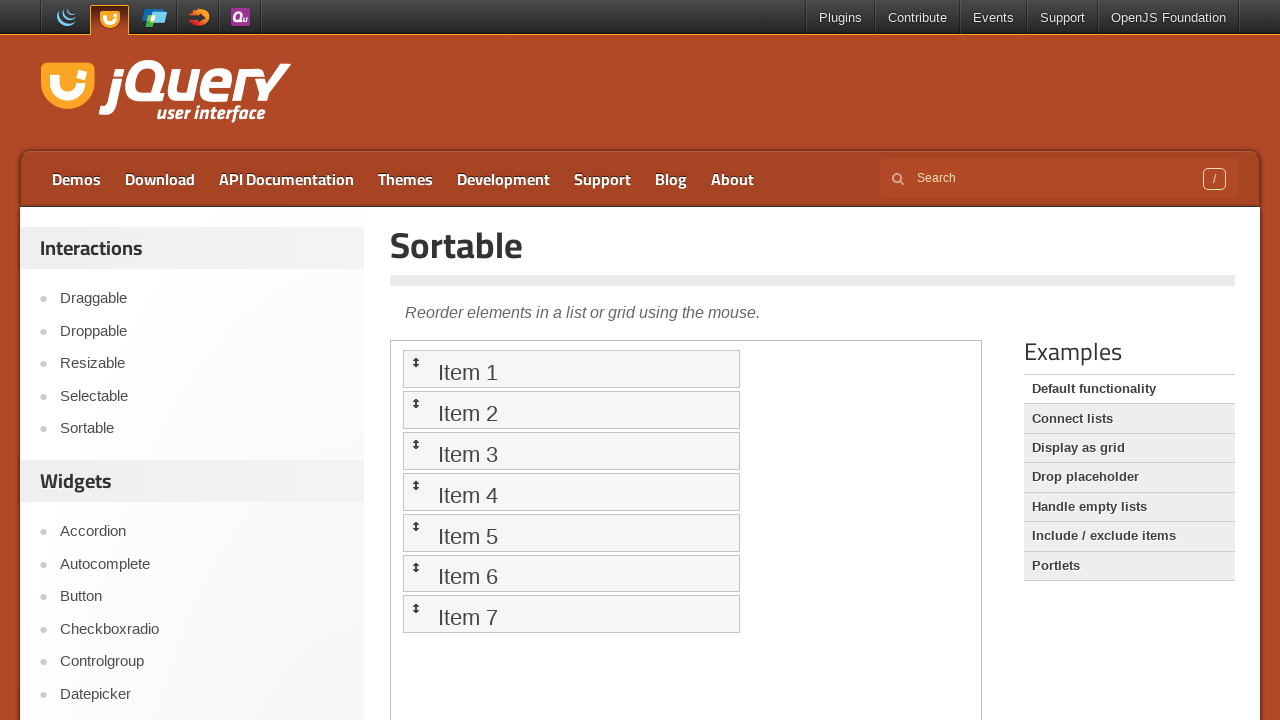